Tests the search functionality on VOA Learning English website by clicking the search trigger, entering a search query, and verifying the search results

Starting URL: https://learningenglish.voanews.com/p/5610.html

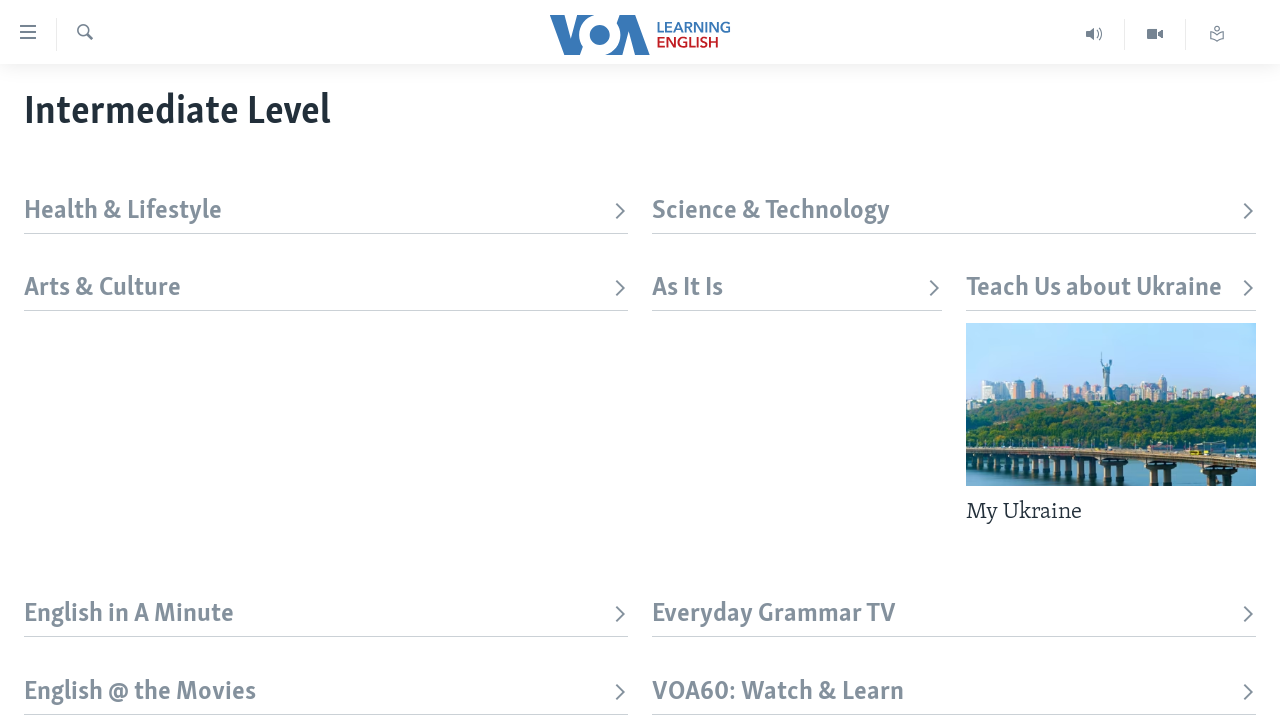

Clicked search trigger button at (84, 34) on xpath=//div[@id='page']//label[contains(@class, 'top-srch-trigger')]
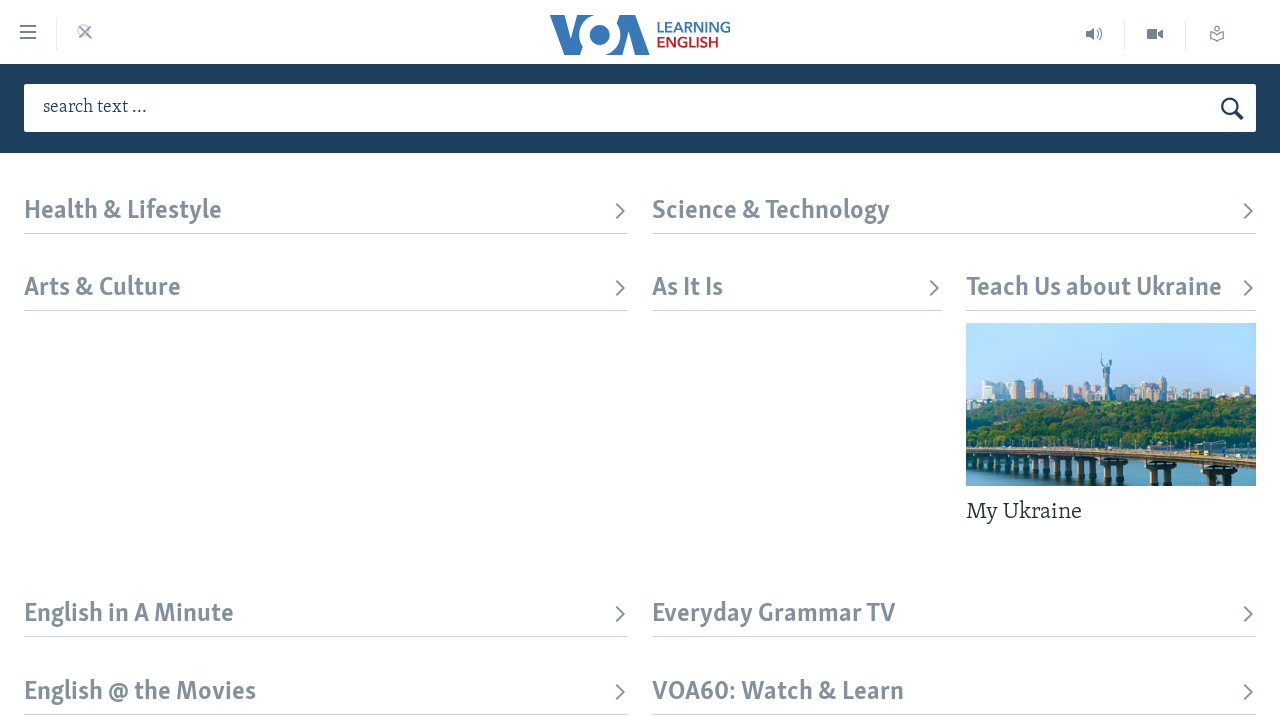

Filled search field with 'learning english' on id=txtHeaderSearch
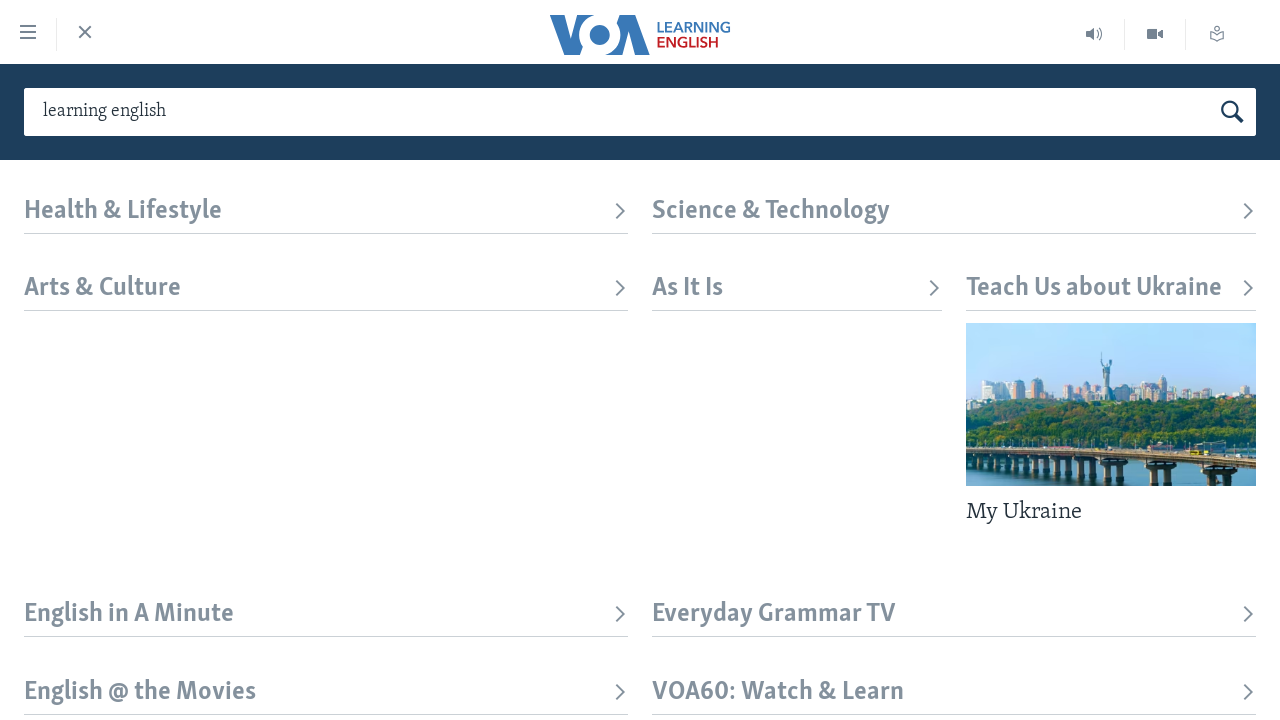

Clicked search button to submit query at (1232, 112) on button
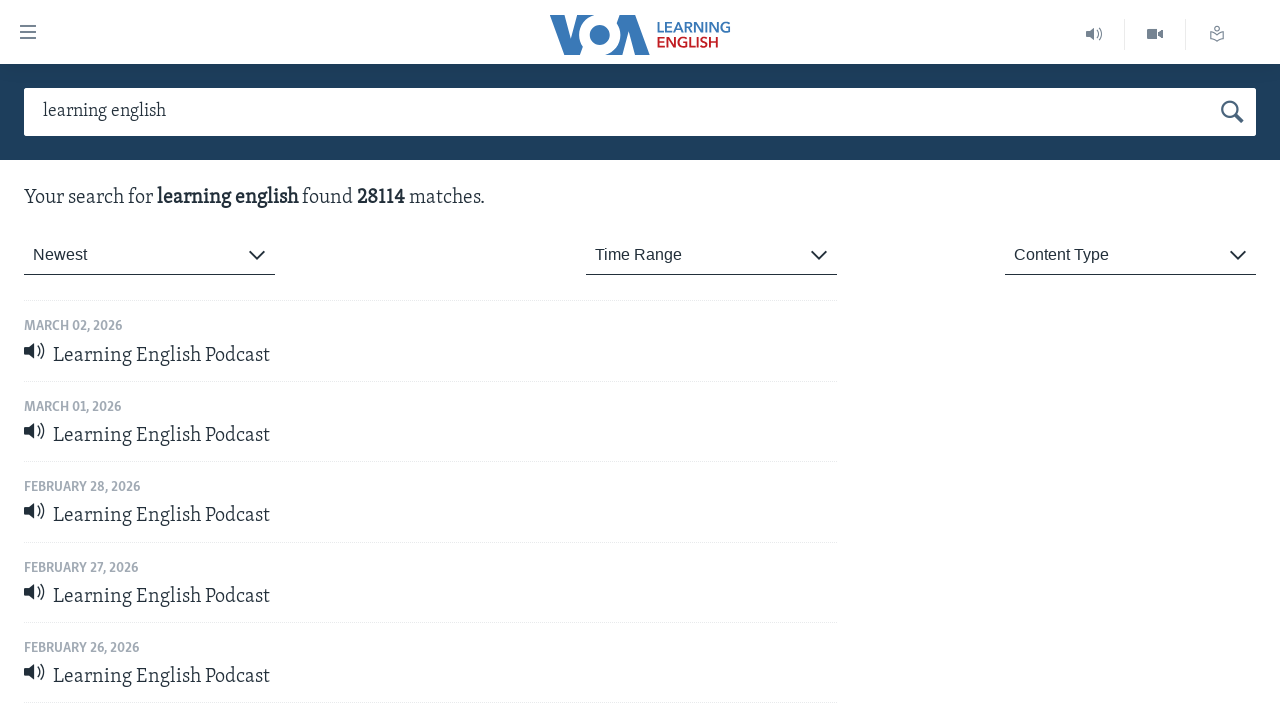

Search results loaded successfully
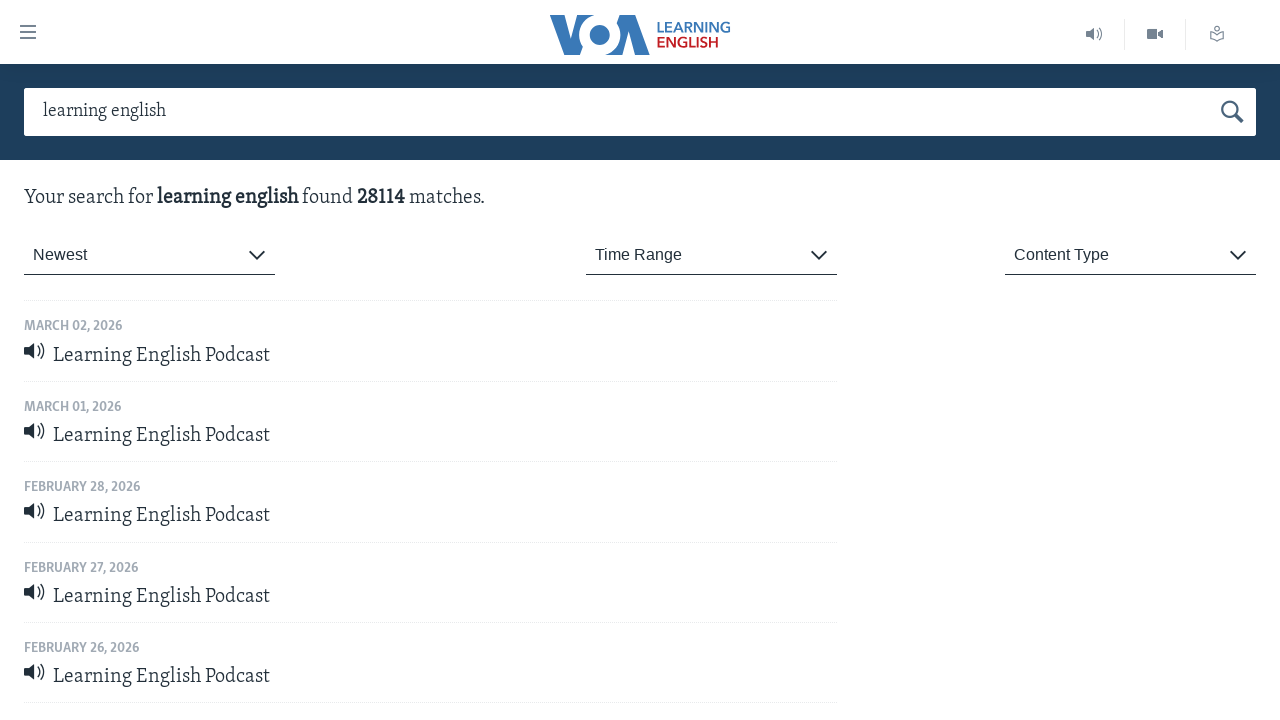

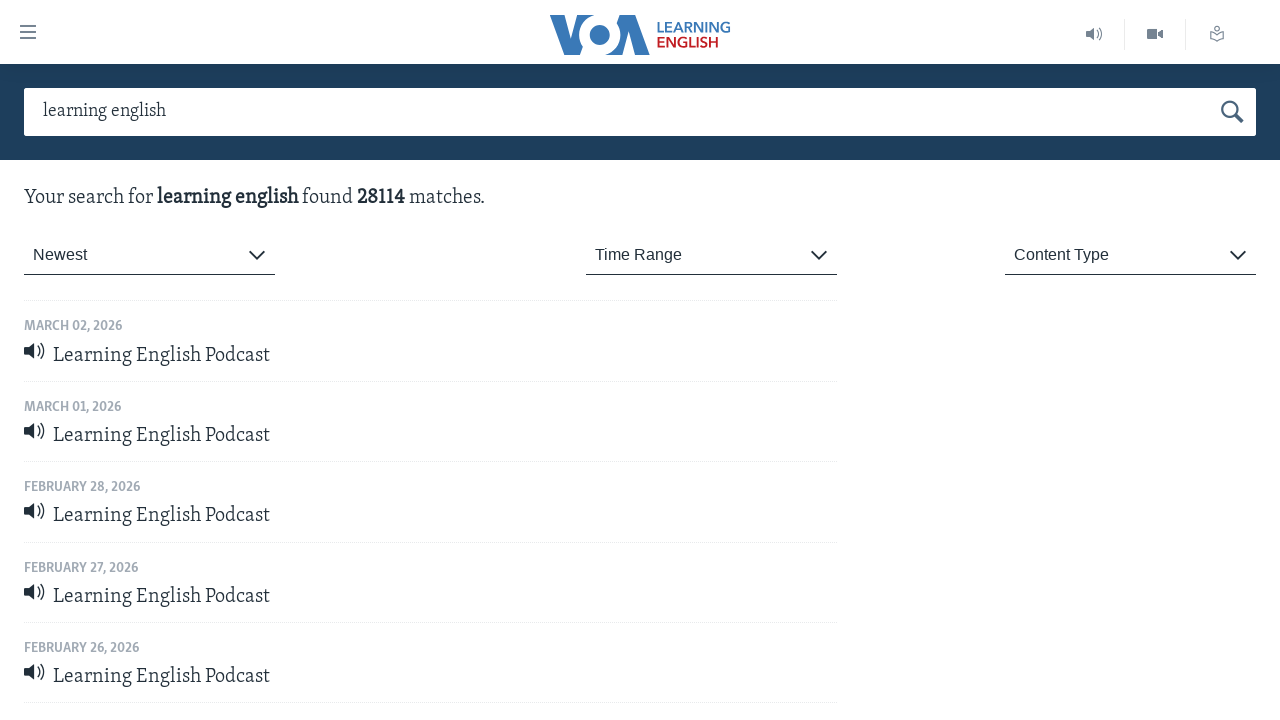